Verifies the page title of the OpenCart store homepage.

Starting URL: https://naveenautomationlabs.com/opencart/

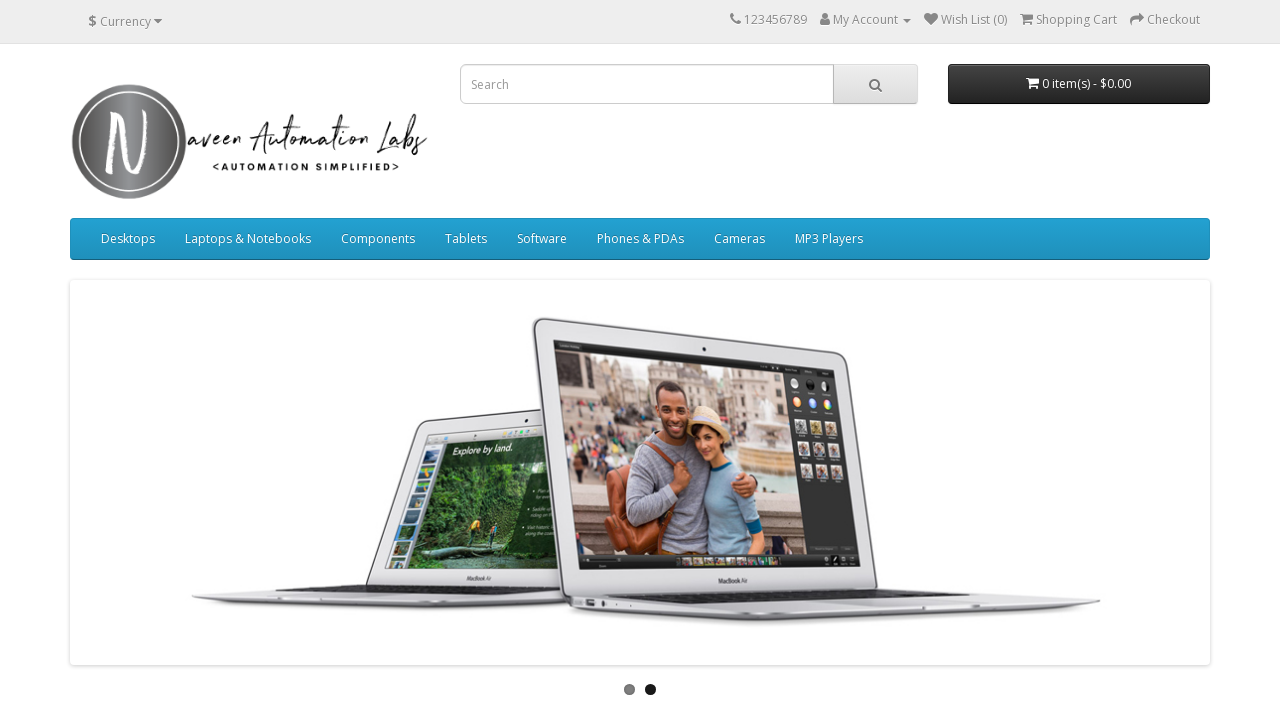

Retrieved page title from OpenCart homepage
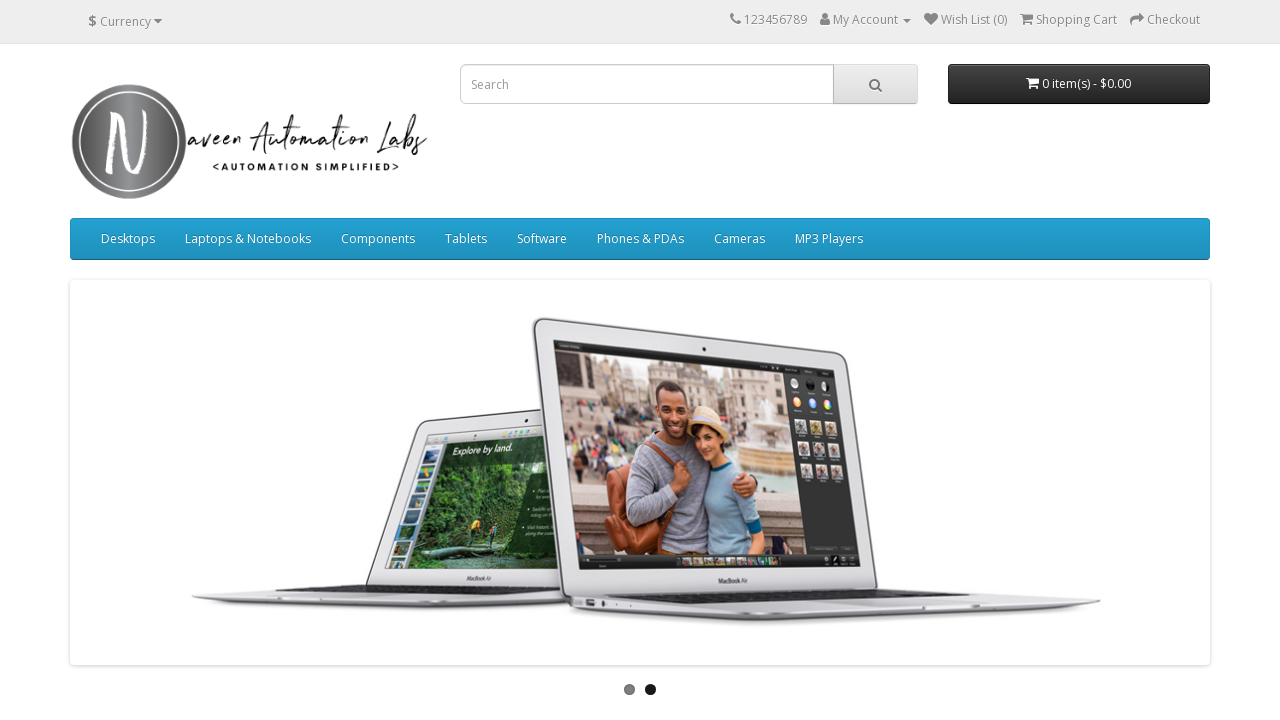

Logged page title: 'Your Store'
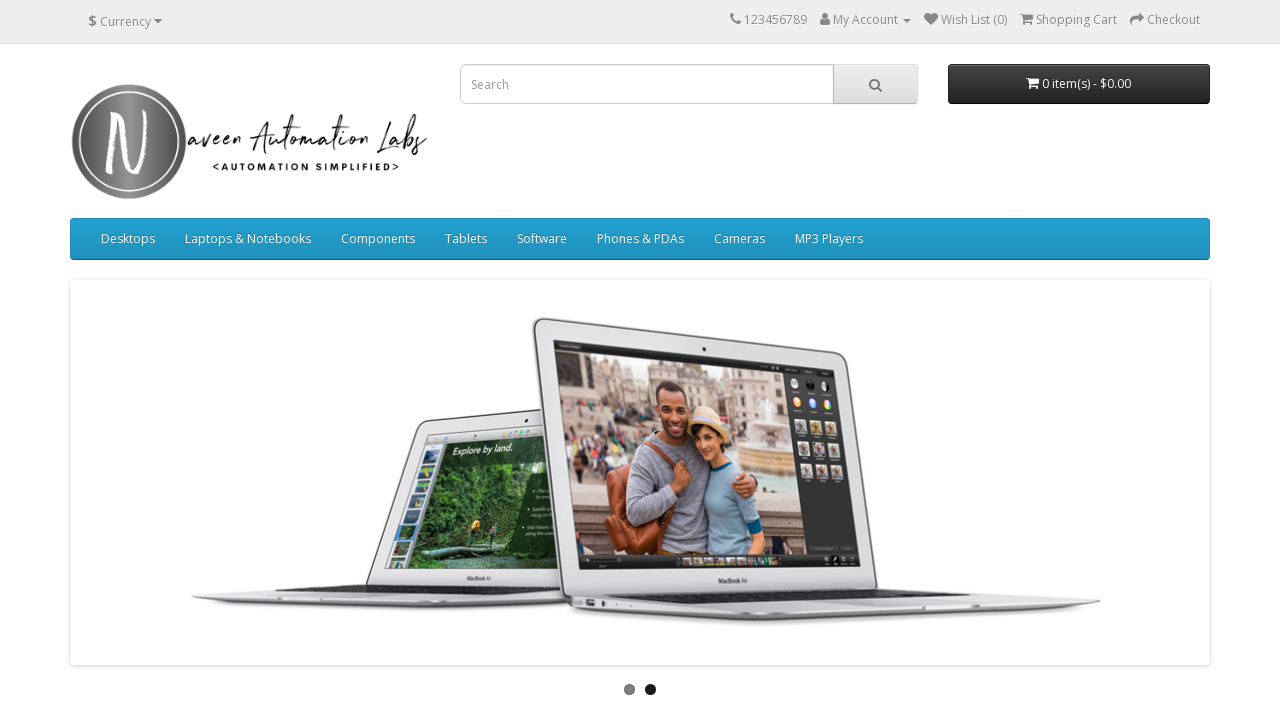

Asserted that page title contains 'Your Store' or is not empty
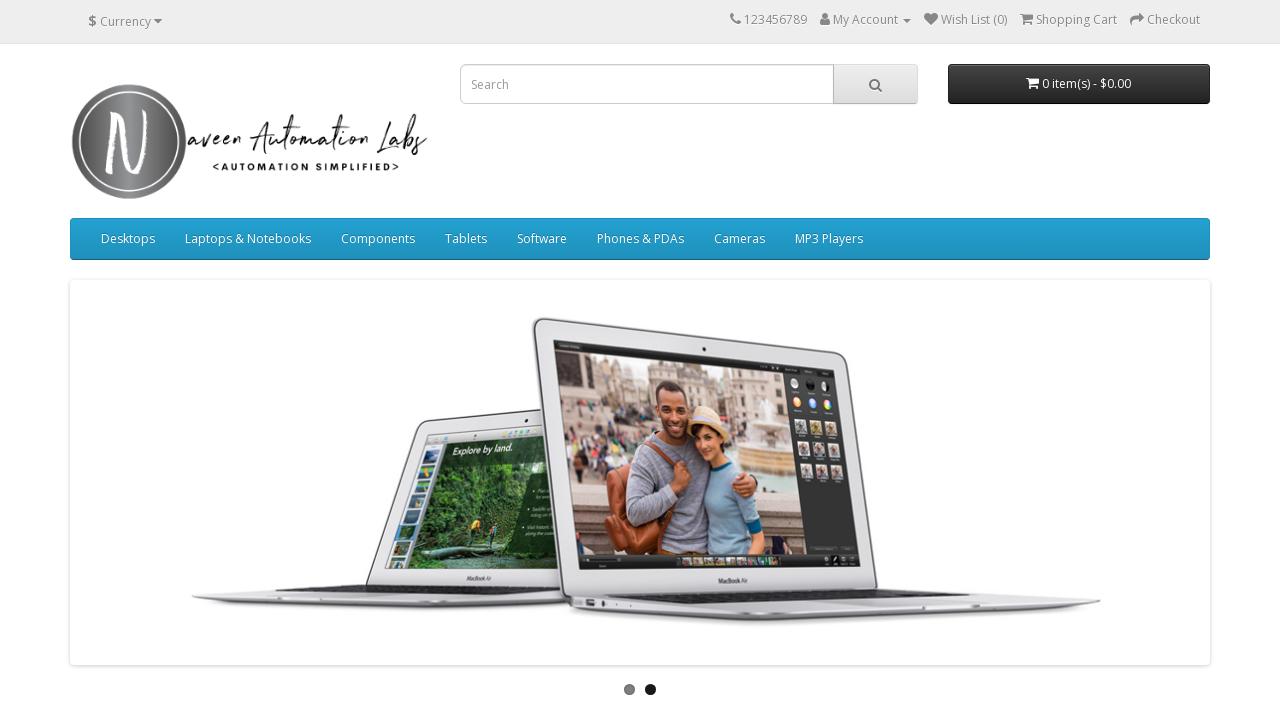

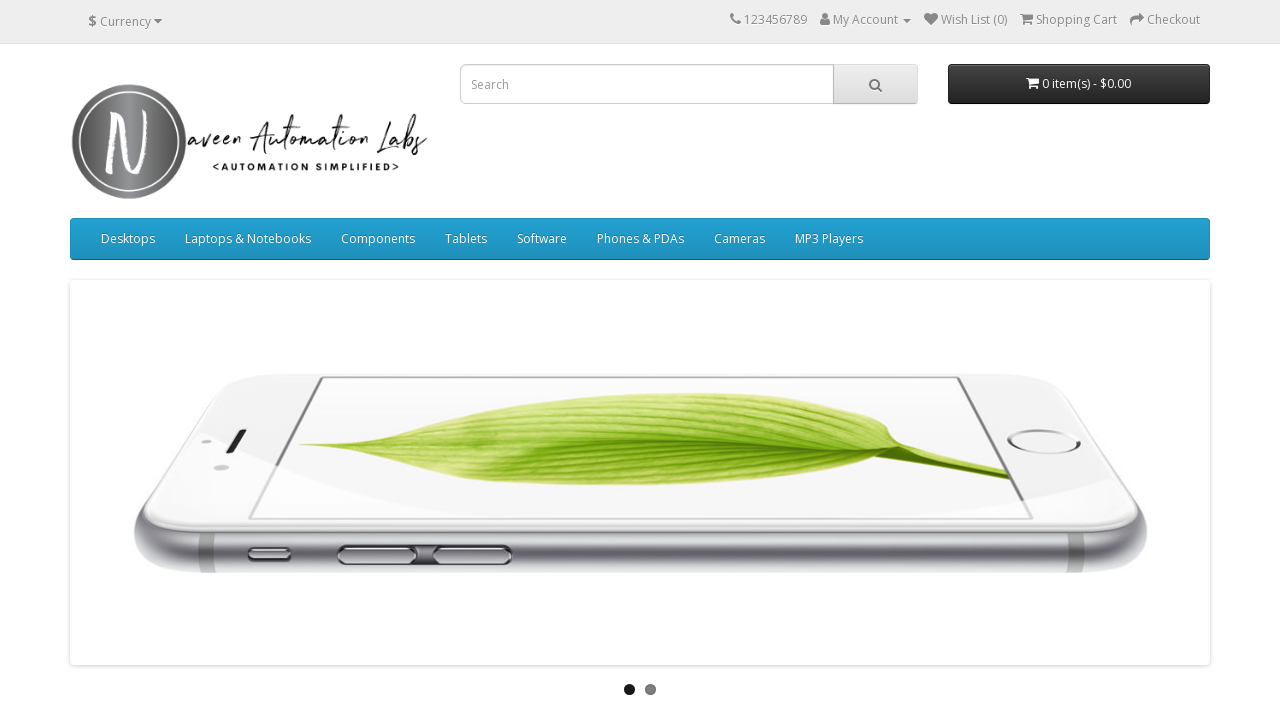